Tests datepicker functionality by setting date values in two datepicker input fields using JavaScript execution to directly set the input values.

Starting URL: http://demo.automationtesting.in/Datepicker.html

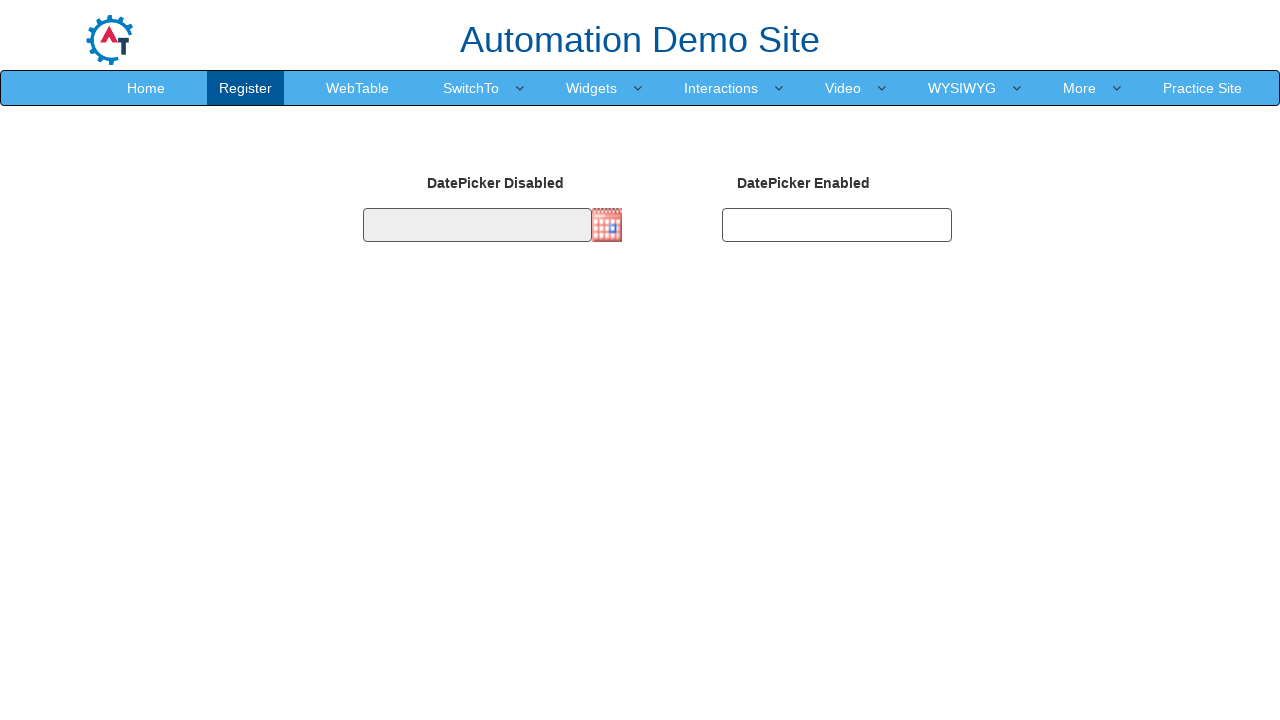

Set first datepicker value to 29/09/2017 using JavaScript
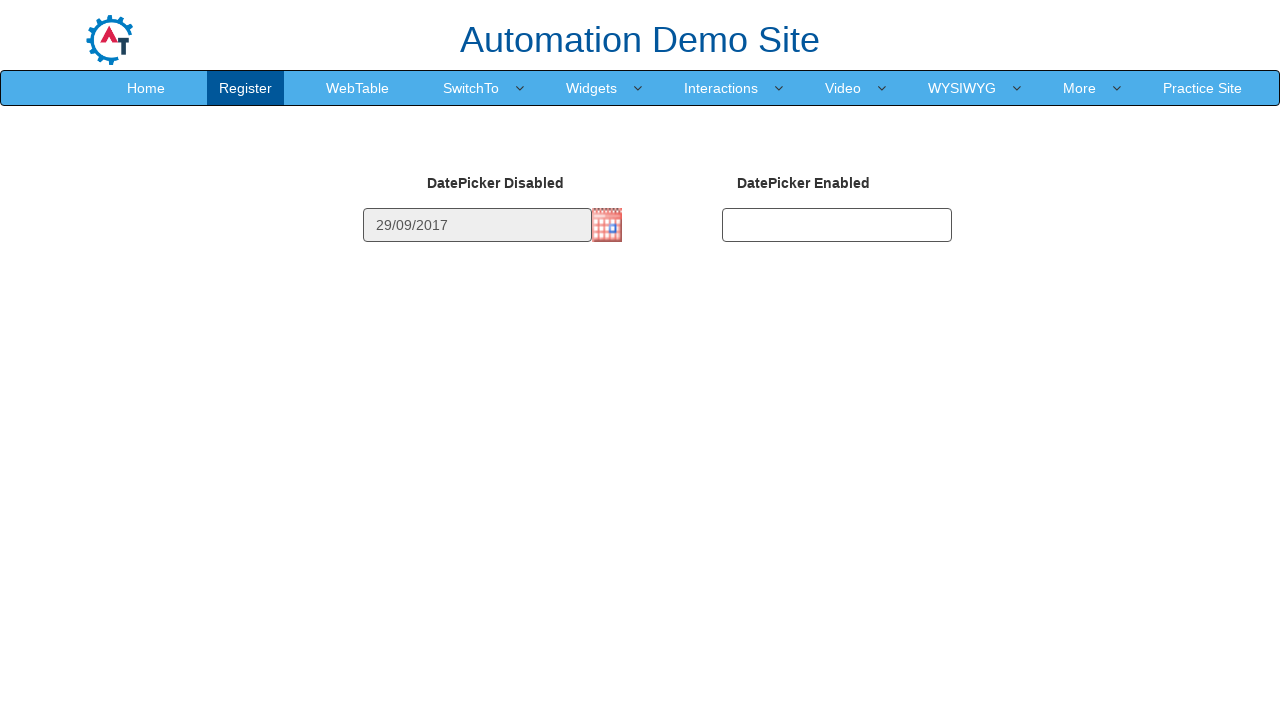

Set second datepicker value to 12/12/2012 using JavaScript
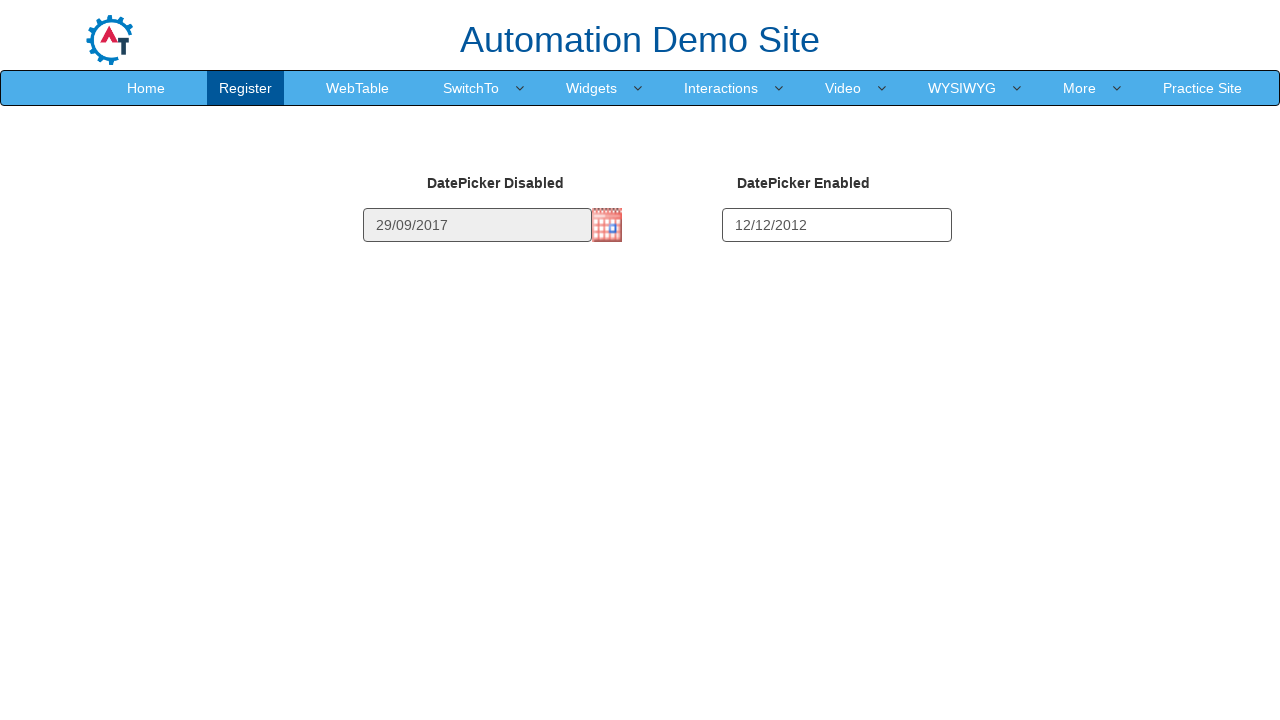

Waited 500ms for datepicker values to be processed
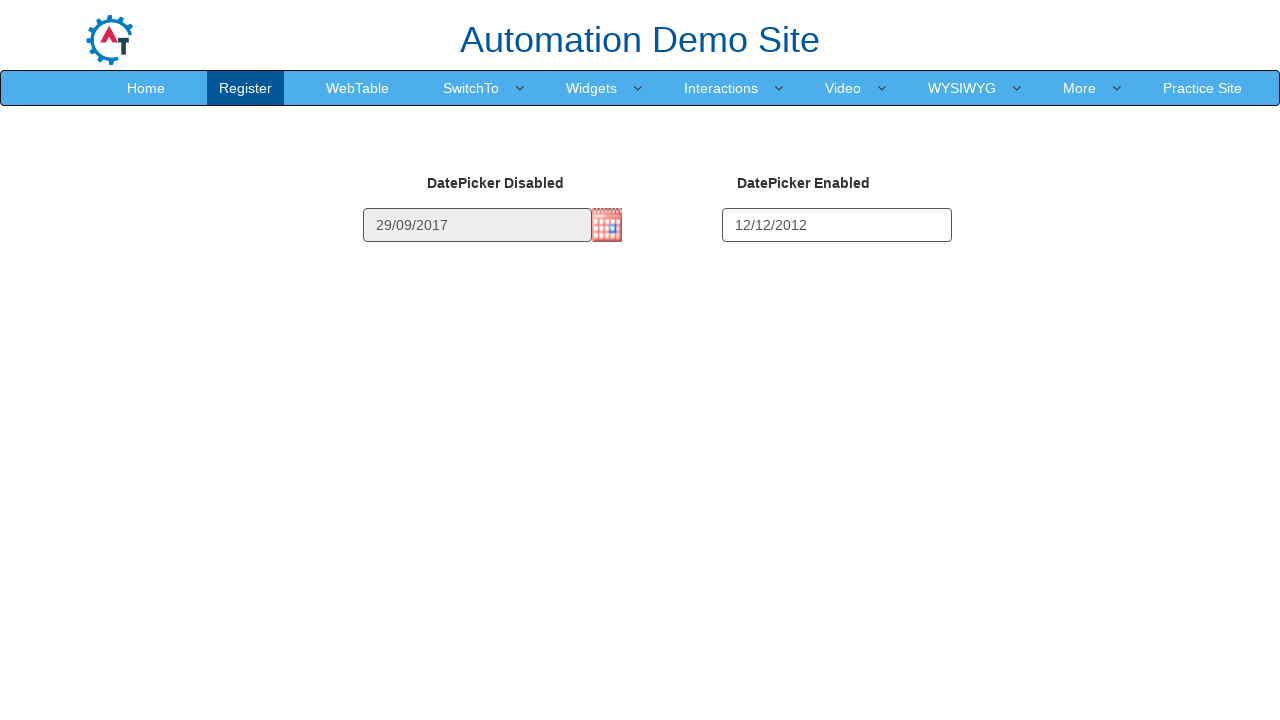

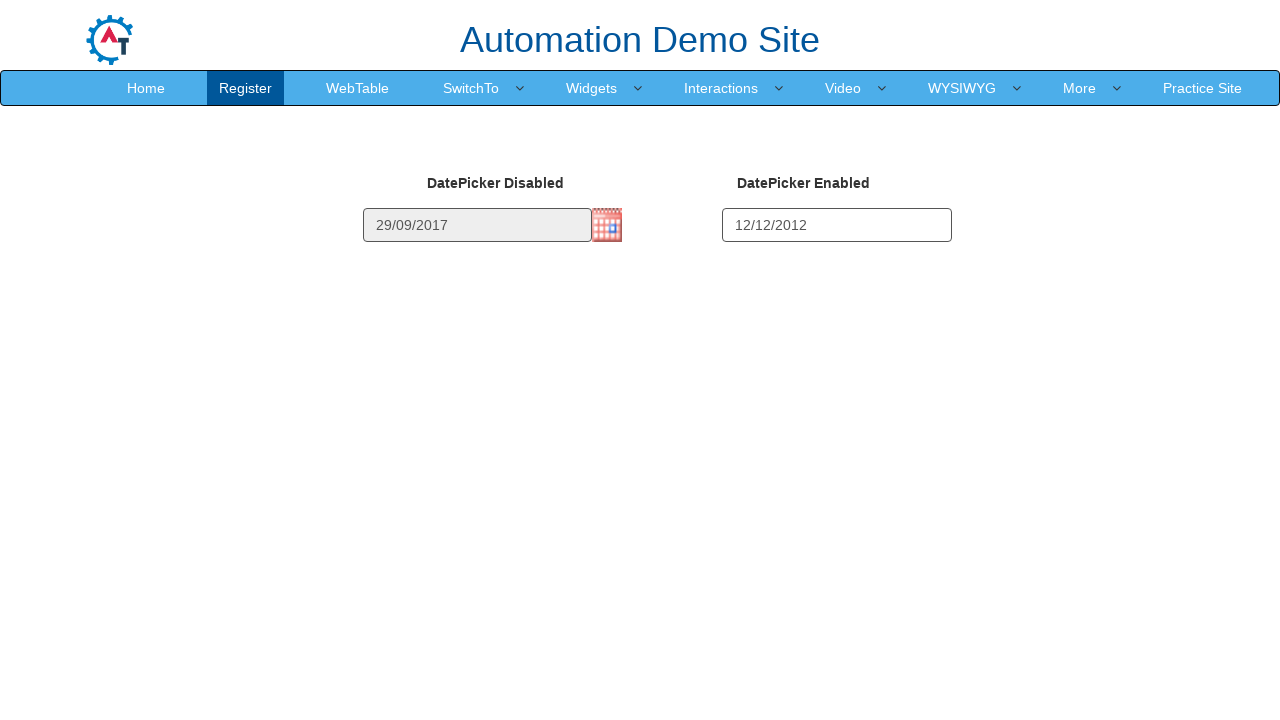